Tests iframe switching functionality by navigating to a frames page, clicking on iframe option, switching to the iframe context, and verifying the text content inside the iframe

Starting URL: http://the-internet.herokuapp.com/frames

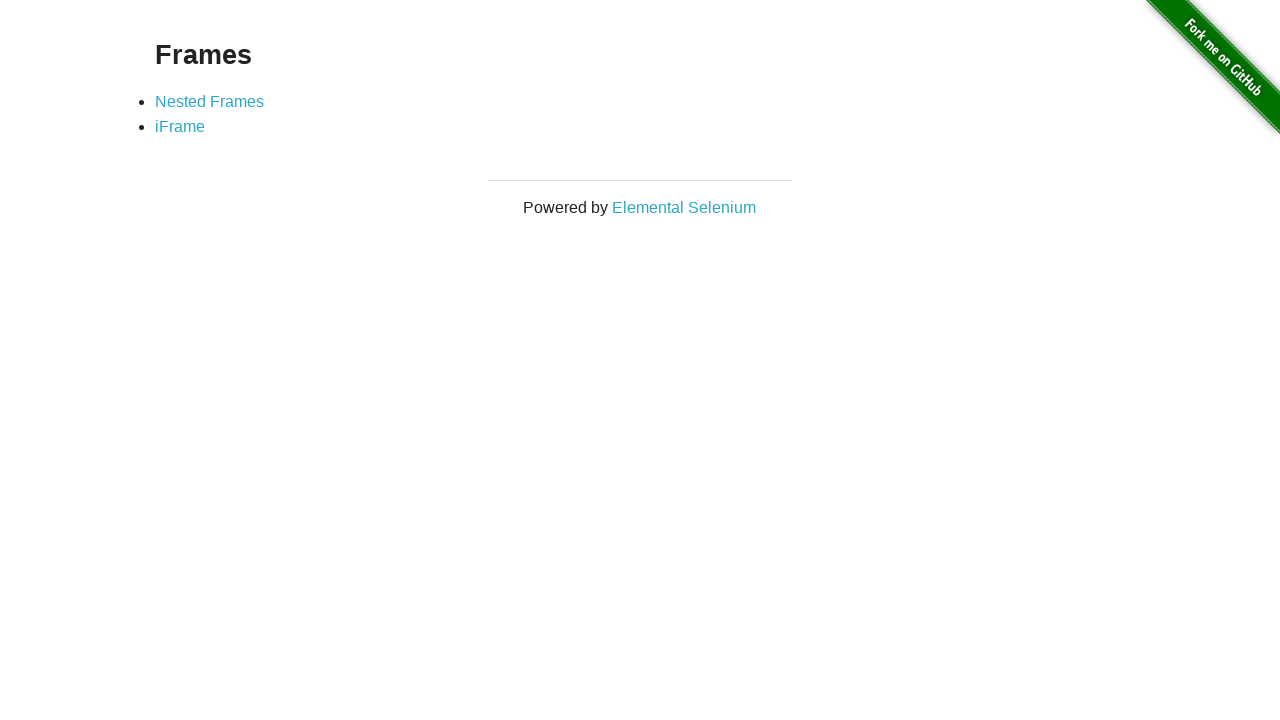

Clicked on iFrame link at (180, 127) on text='iFrame'
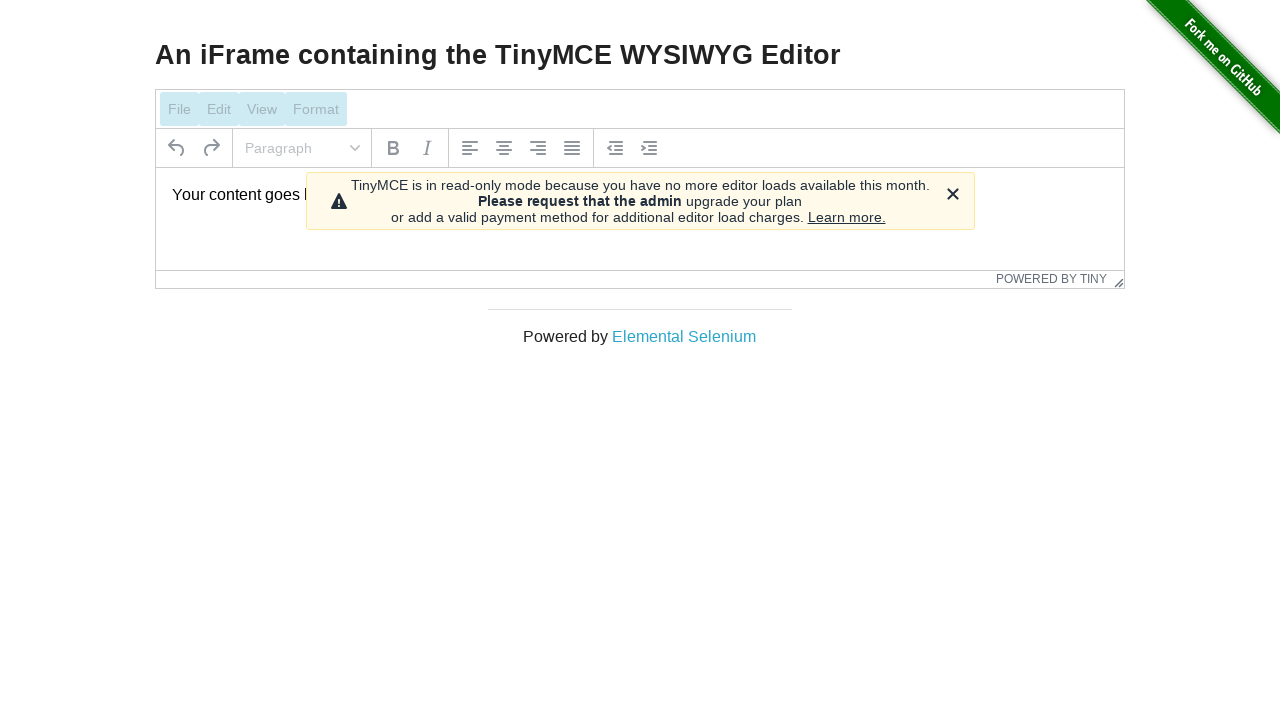

Waited for iframe element to be present
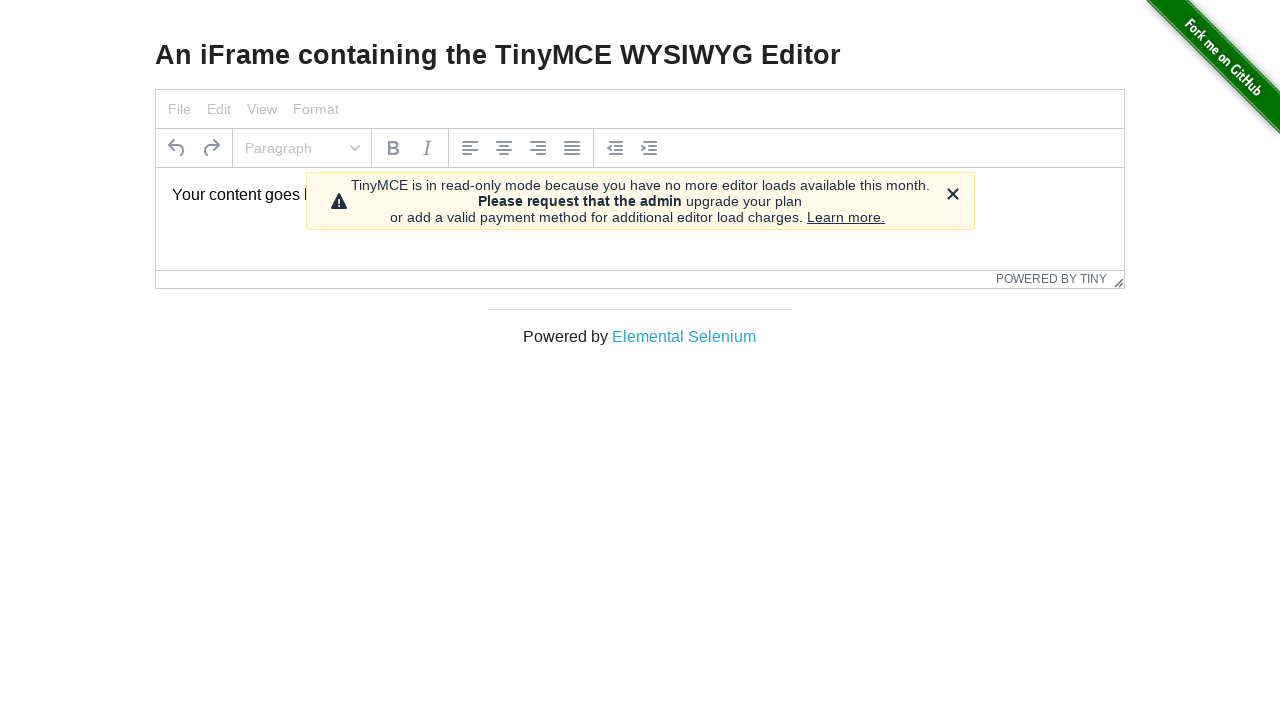

Switched to iframe context
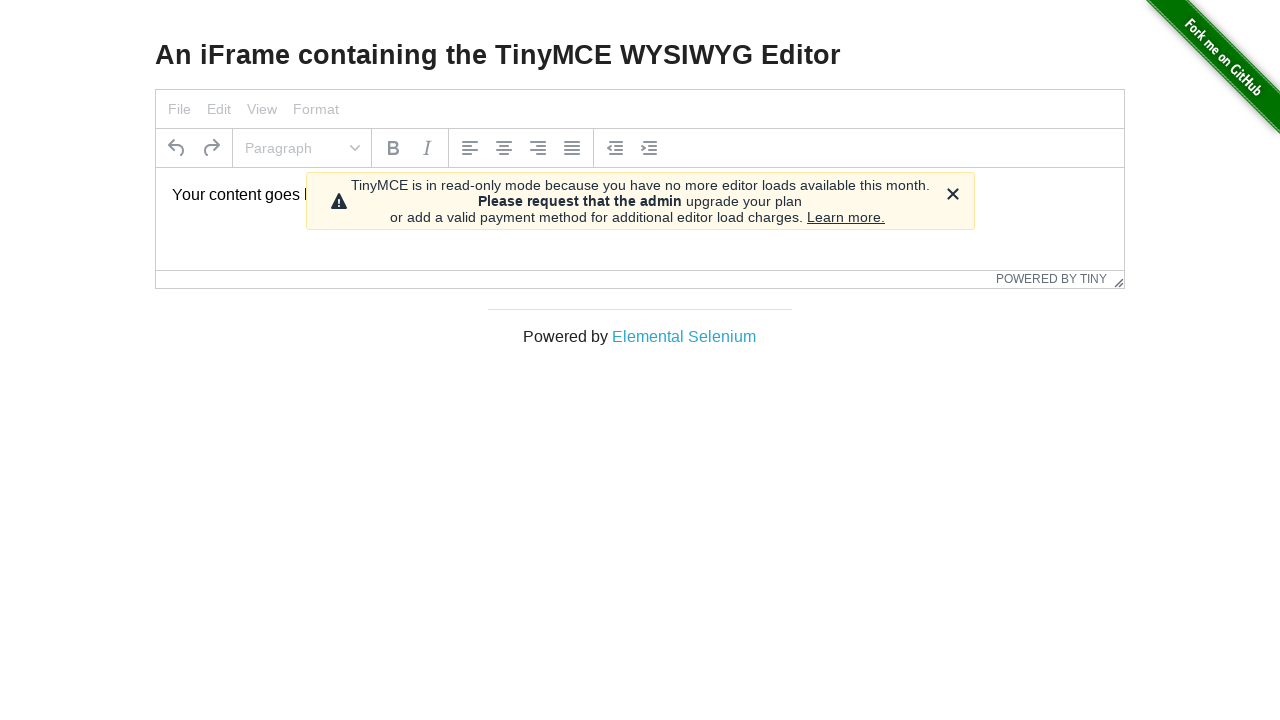

Retrieved text content from iframe
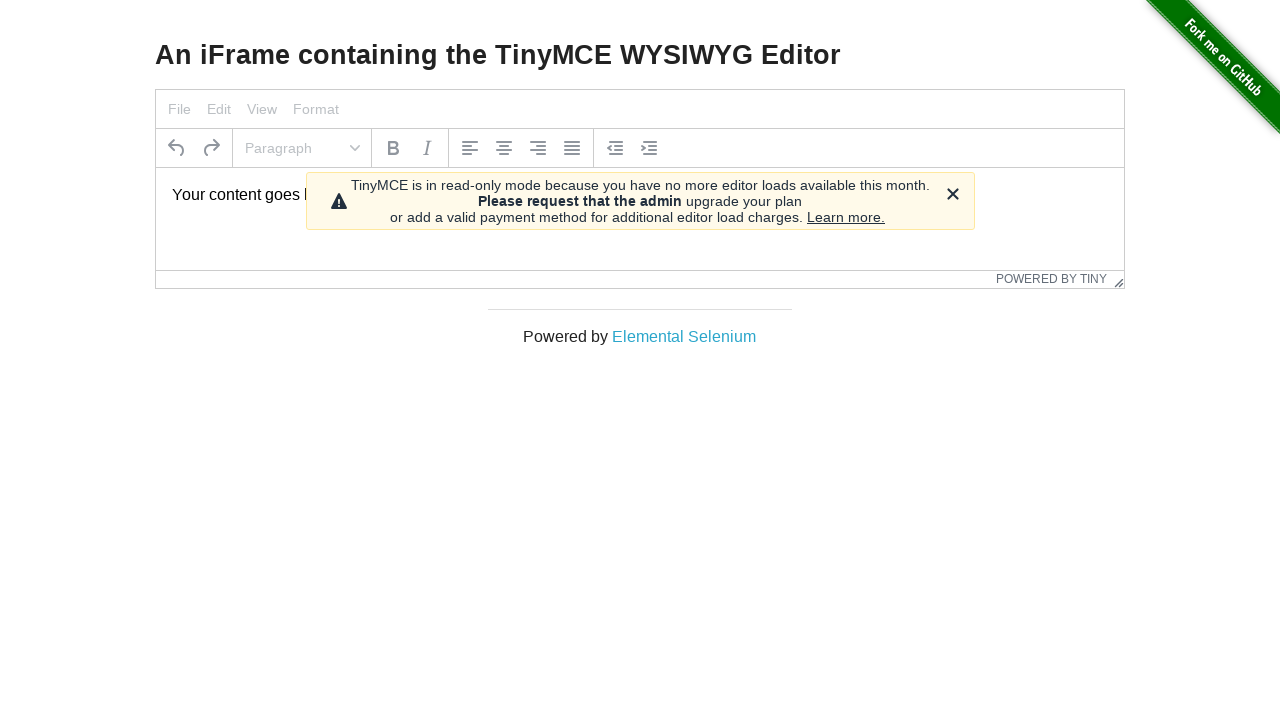

Verified iframe text content matches expected value 'Your content goes here.'
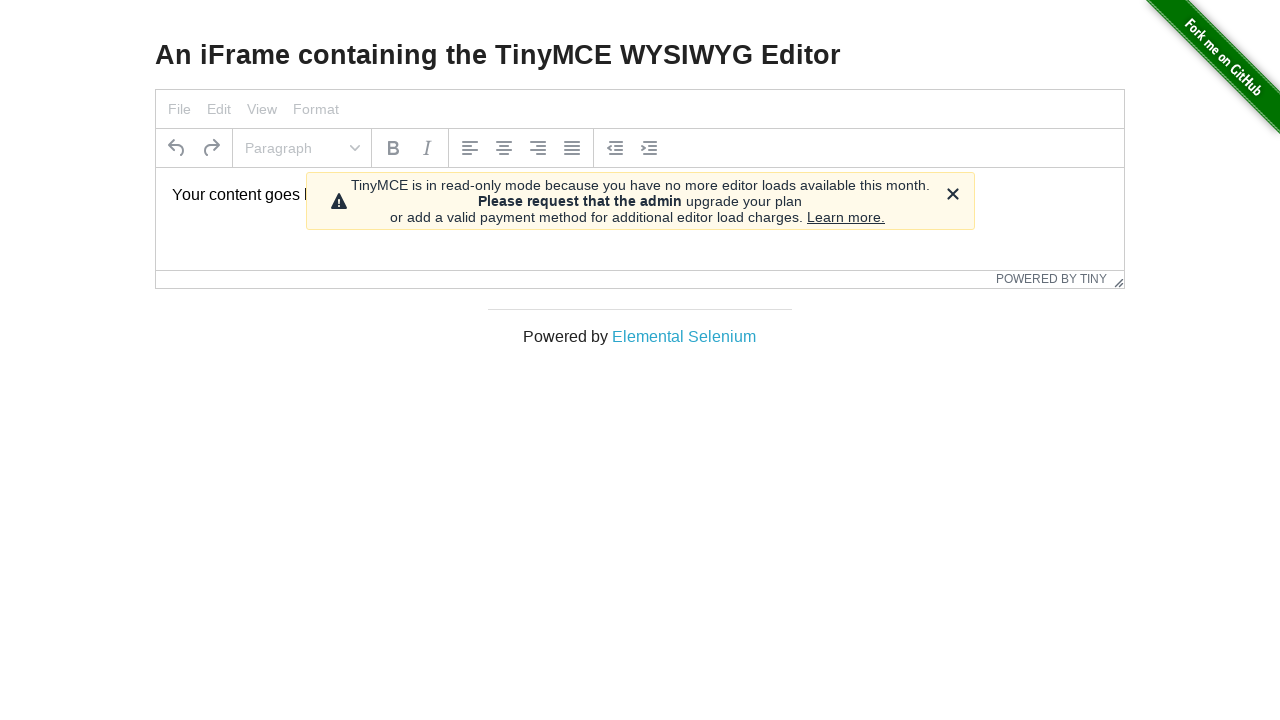

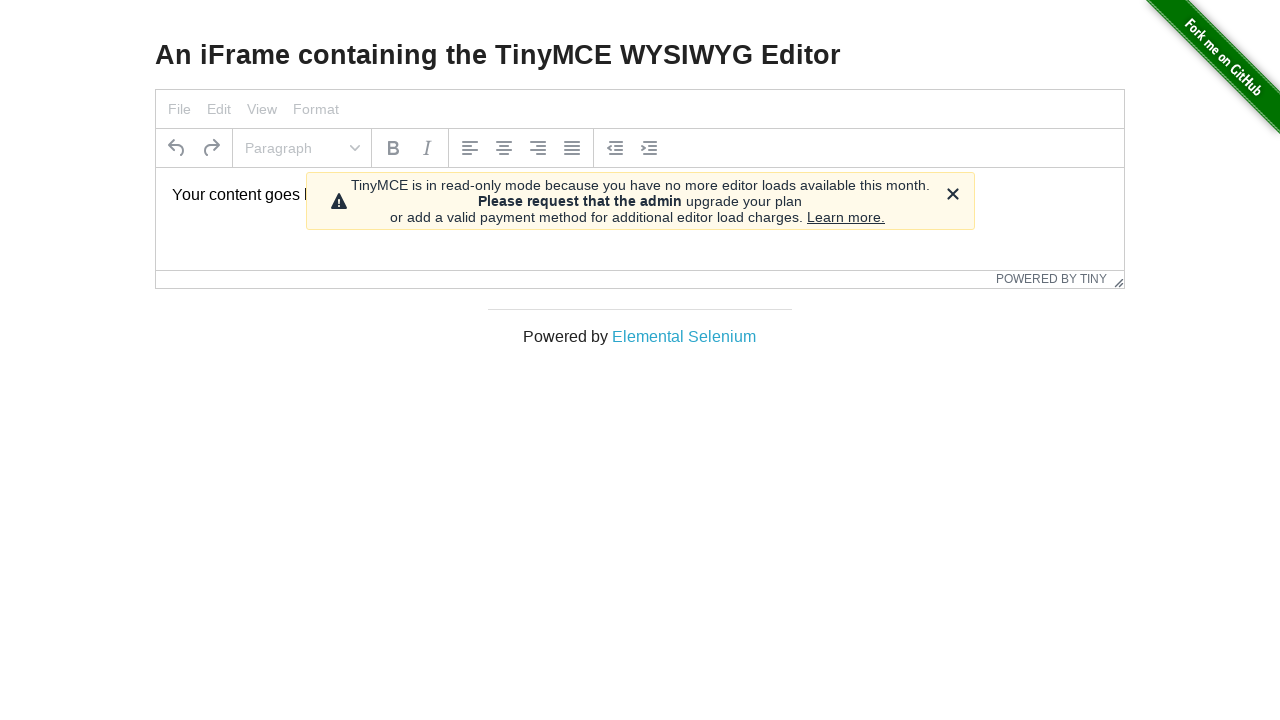